Tests checkbox selection, dropdown selection, and alert interaction by selecting matching options based on a value and verifying the alert text

Starting URL: https://rahulshettyacademy.com/AutomationPractice/

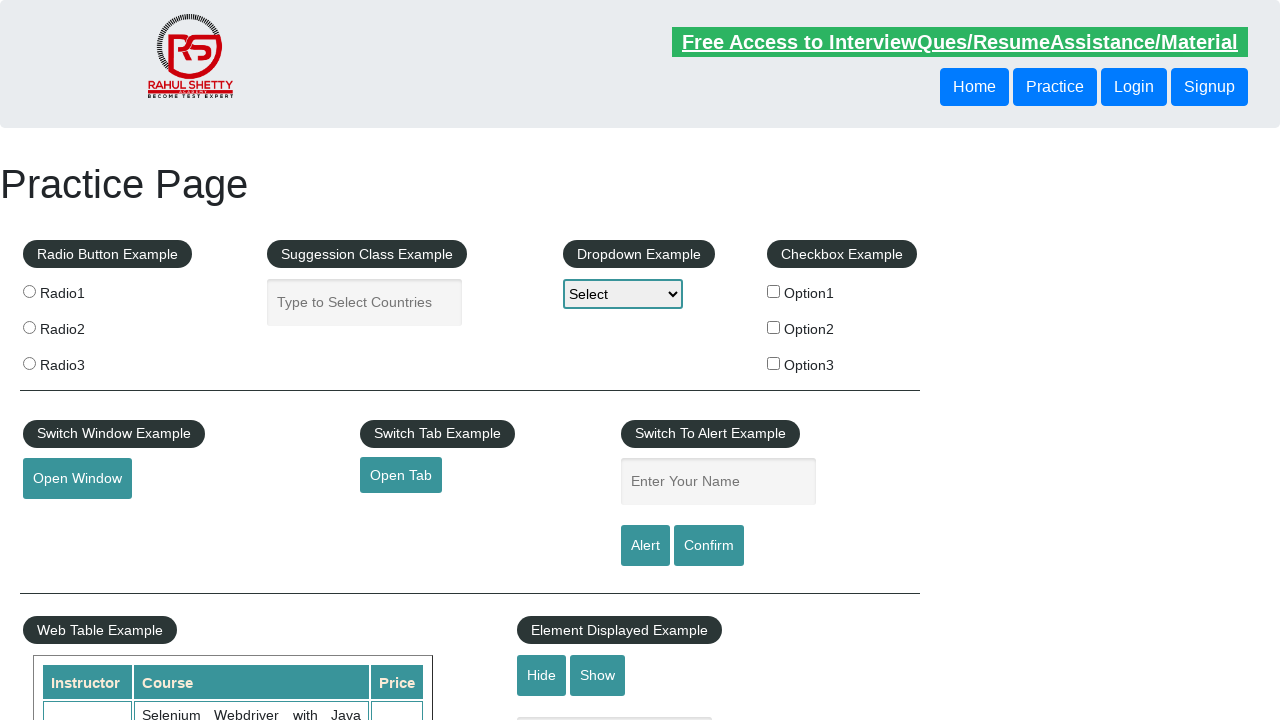

Clicked checkbox with value 'option1' at (774, 291) on input[type='checkbox'] >> nth=0
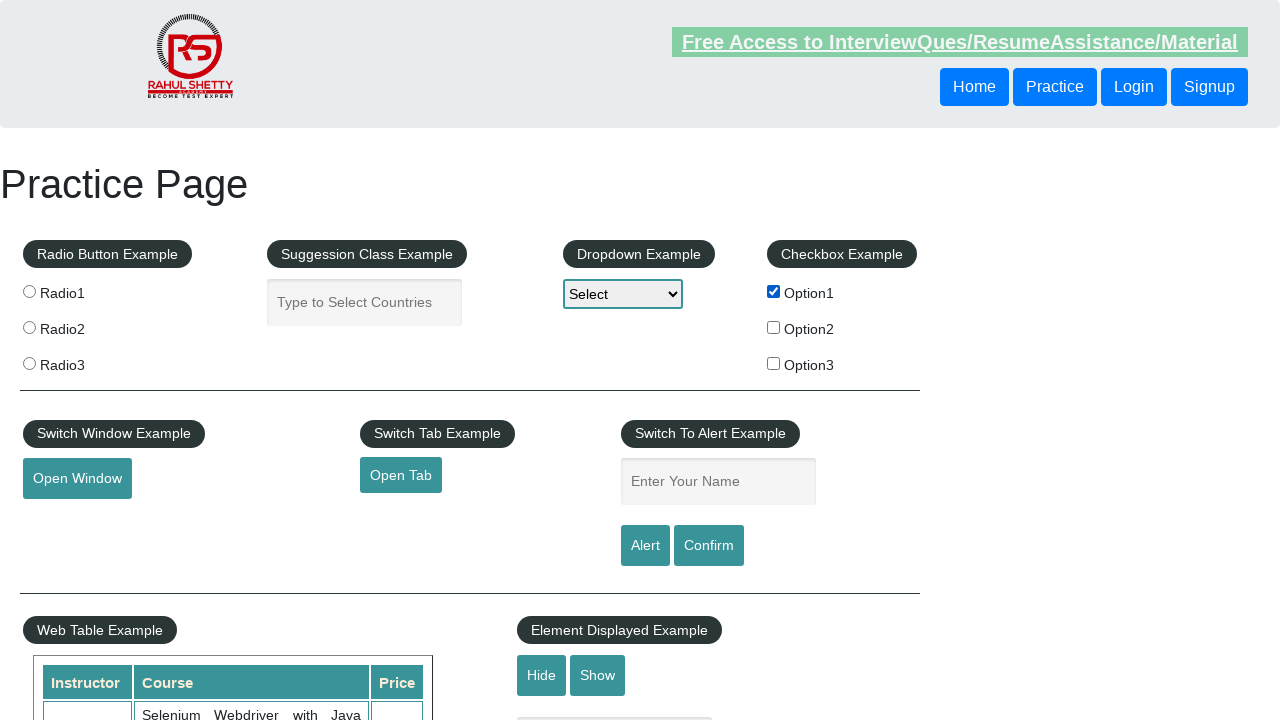

Selected 'option1' from dropdown on #dropdown-class-example
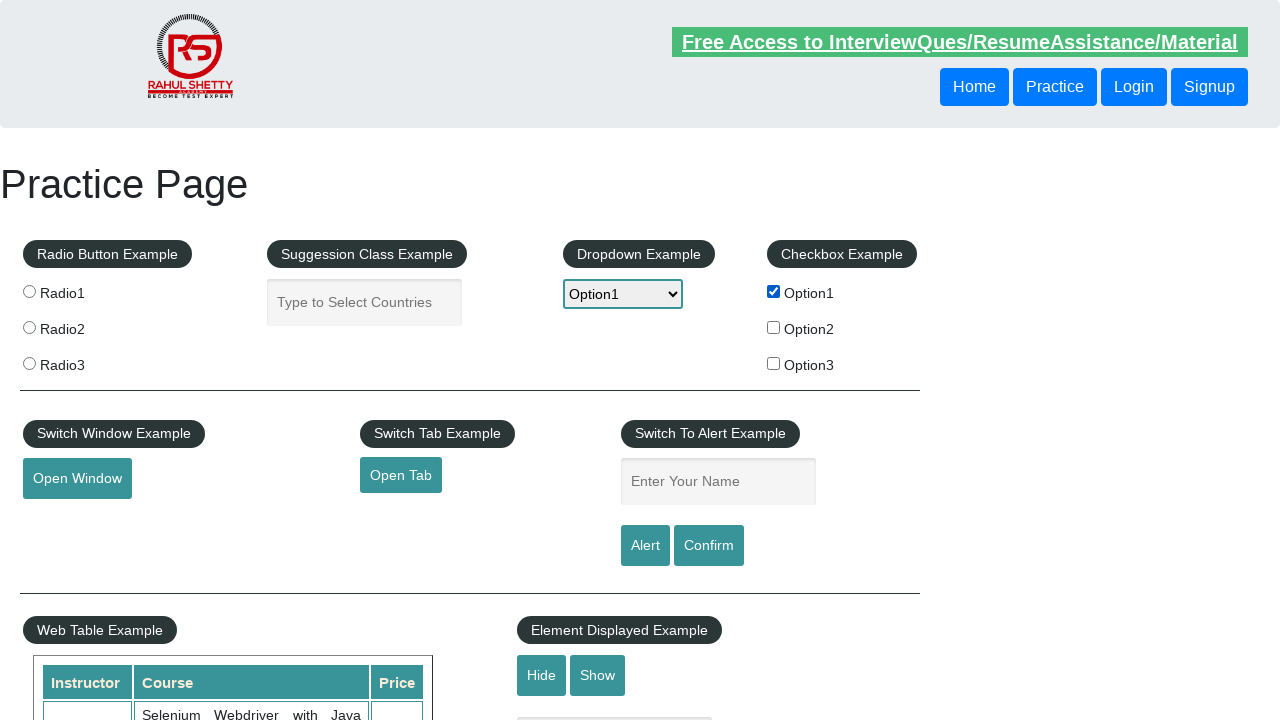

Filled name field with 'option1' on #name
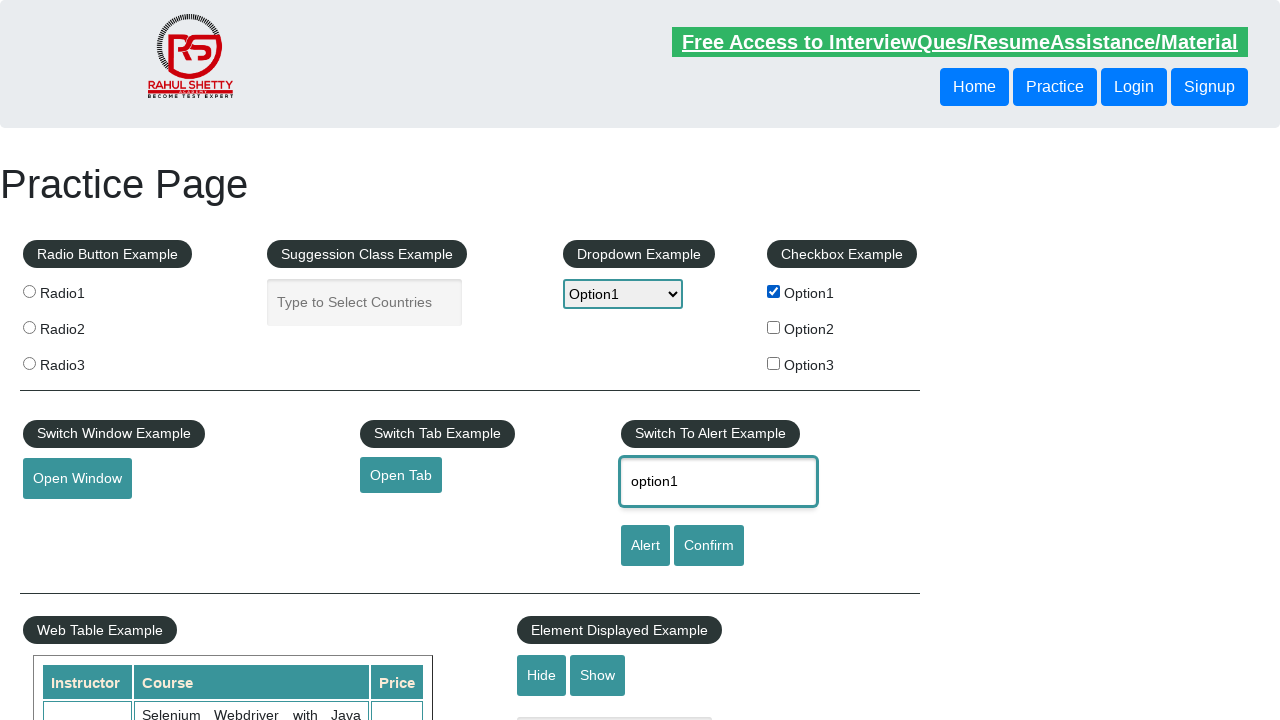

Clicked alert button to trigger alert at (645, 546) on #alertbtn
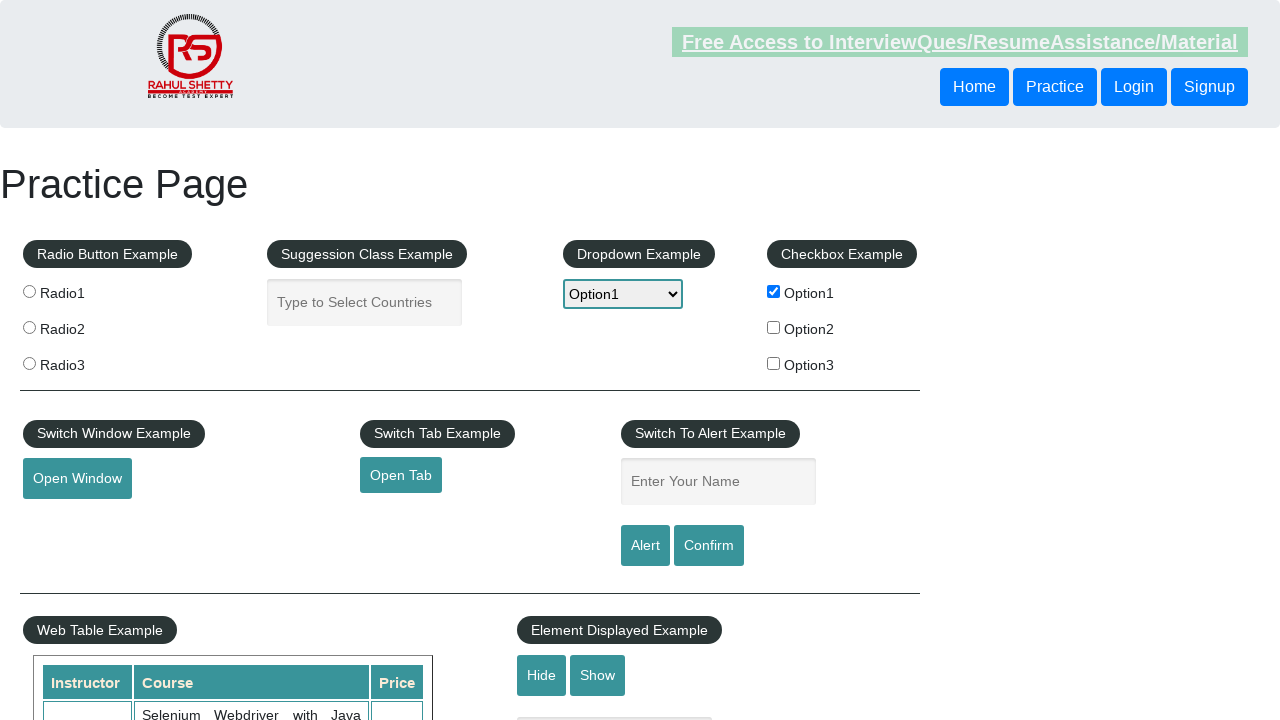

Alert dialog accepted
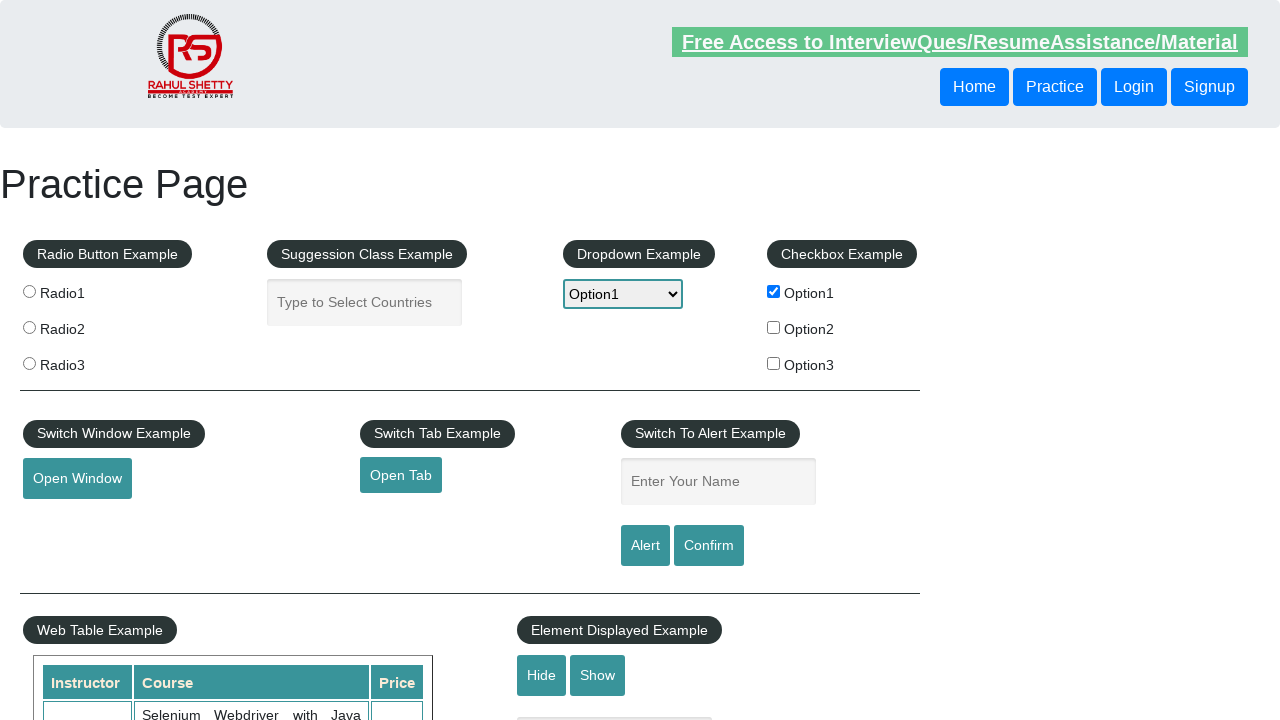

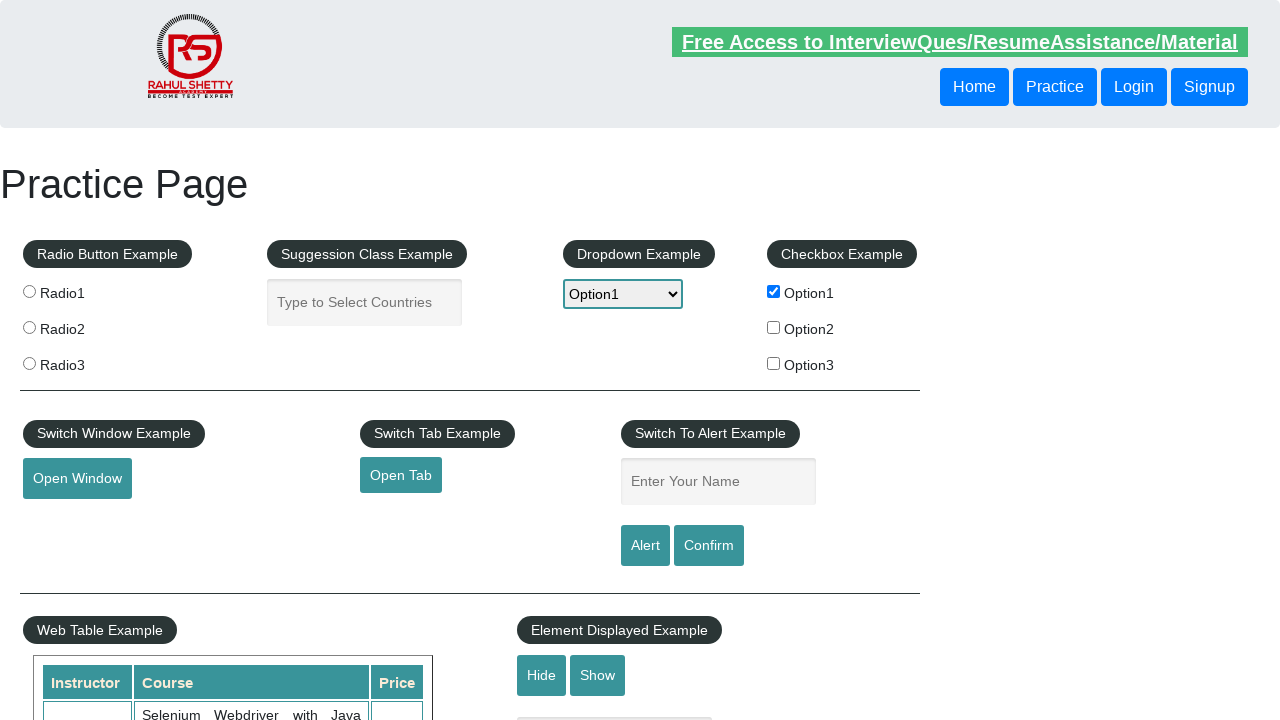